Tests the add-to-cart functionality on demoblaze.com by selecting a product, adding it to the cart via a new tab, accepting the confirmation alert, and verifying the product appears in the shopping cart.

Starting URL: https://www.demoblaze.com/index.html

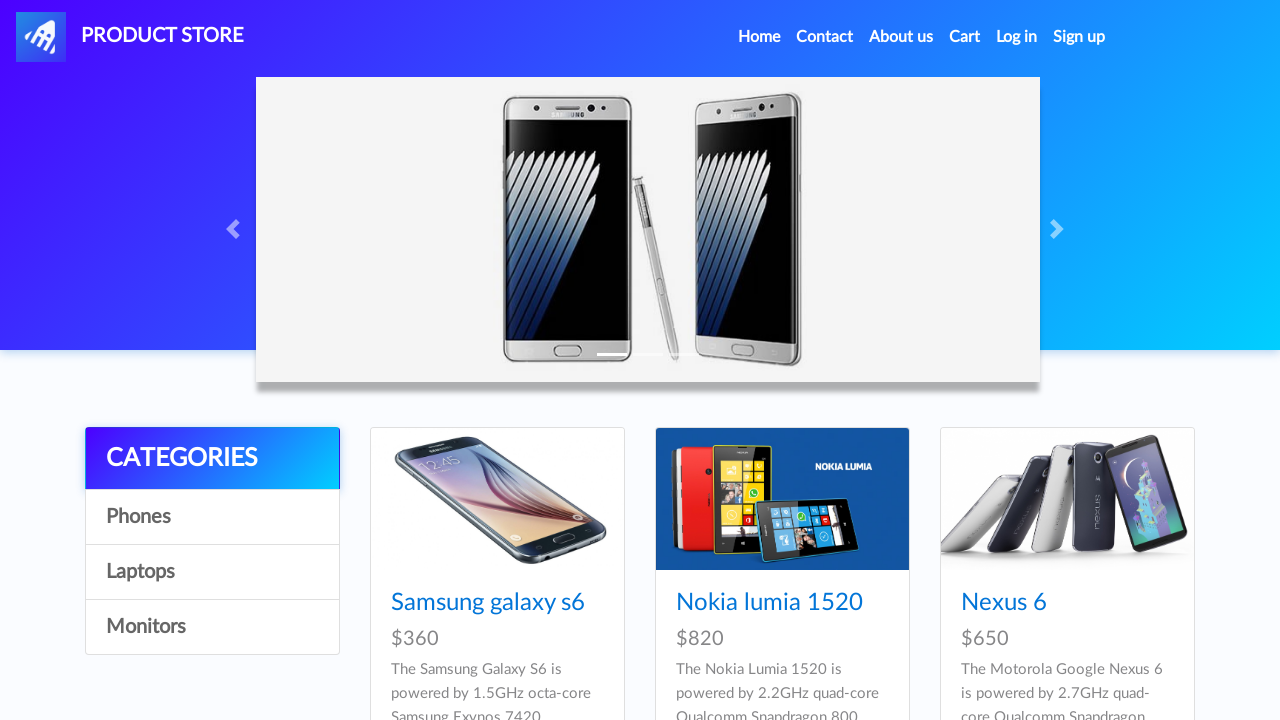

Product link selector loaded
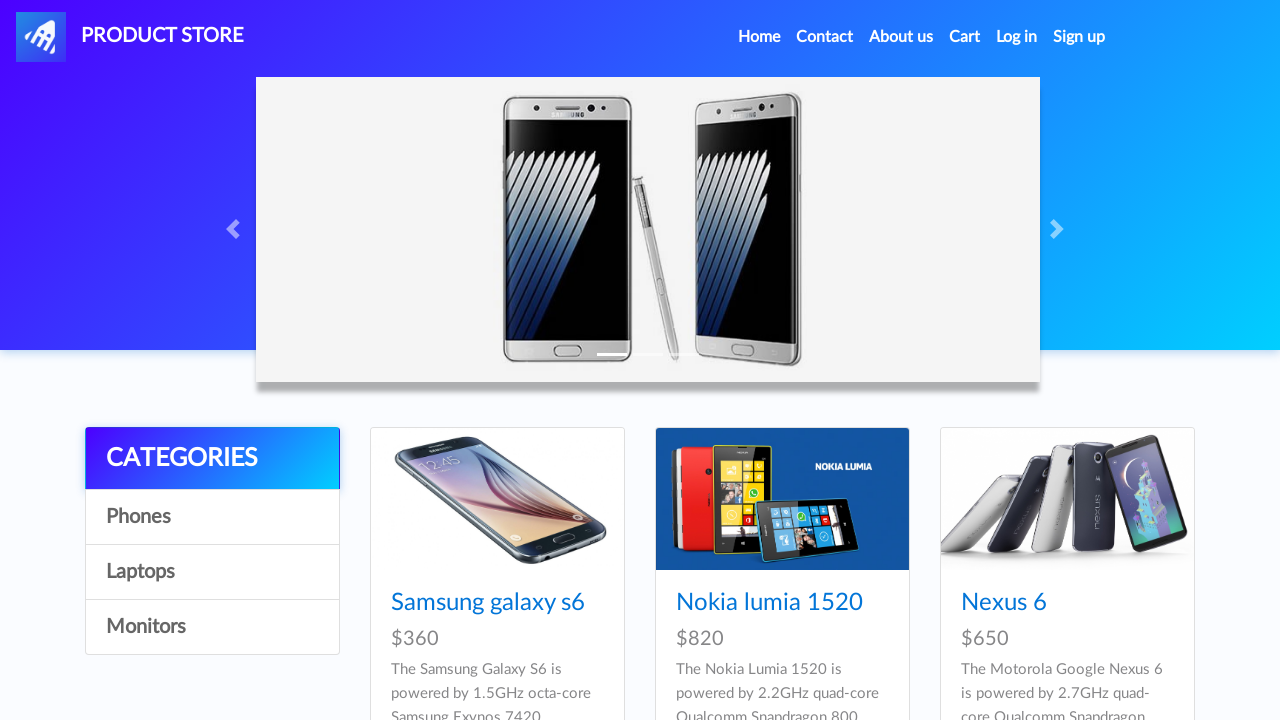

Located product item element
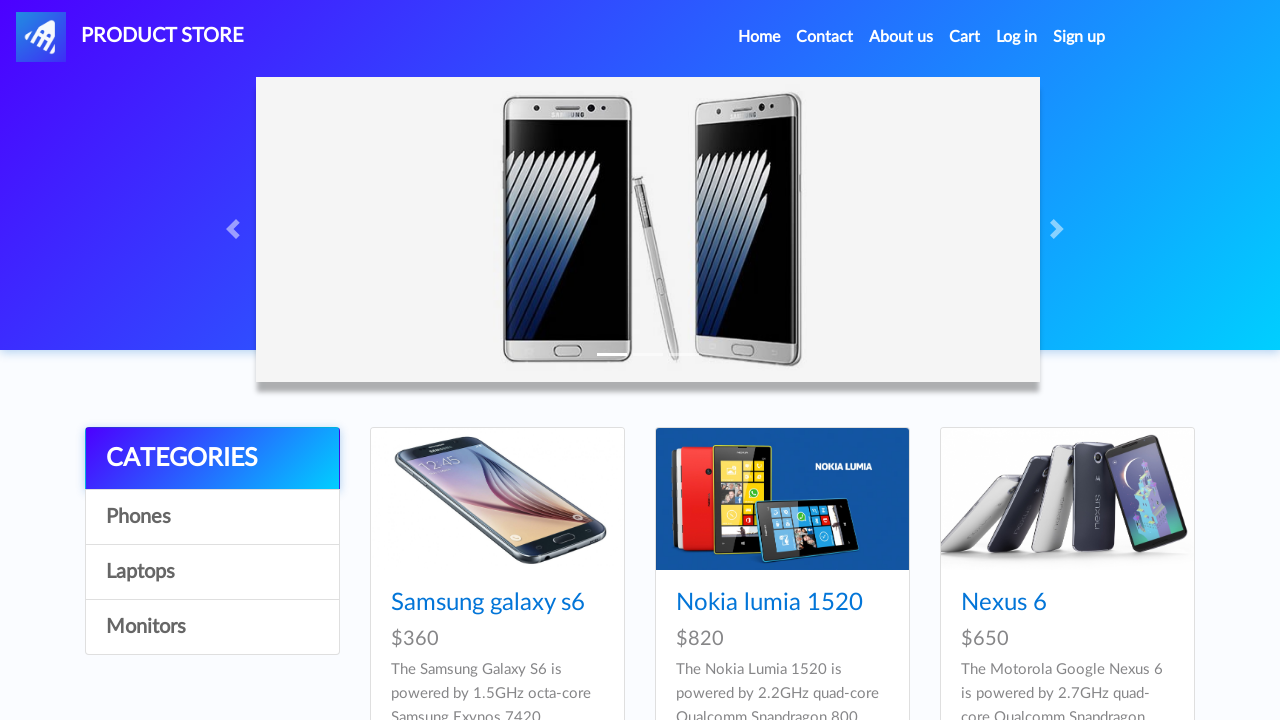

Retrieved product name: Samsung galaxy s6
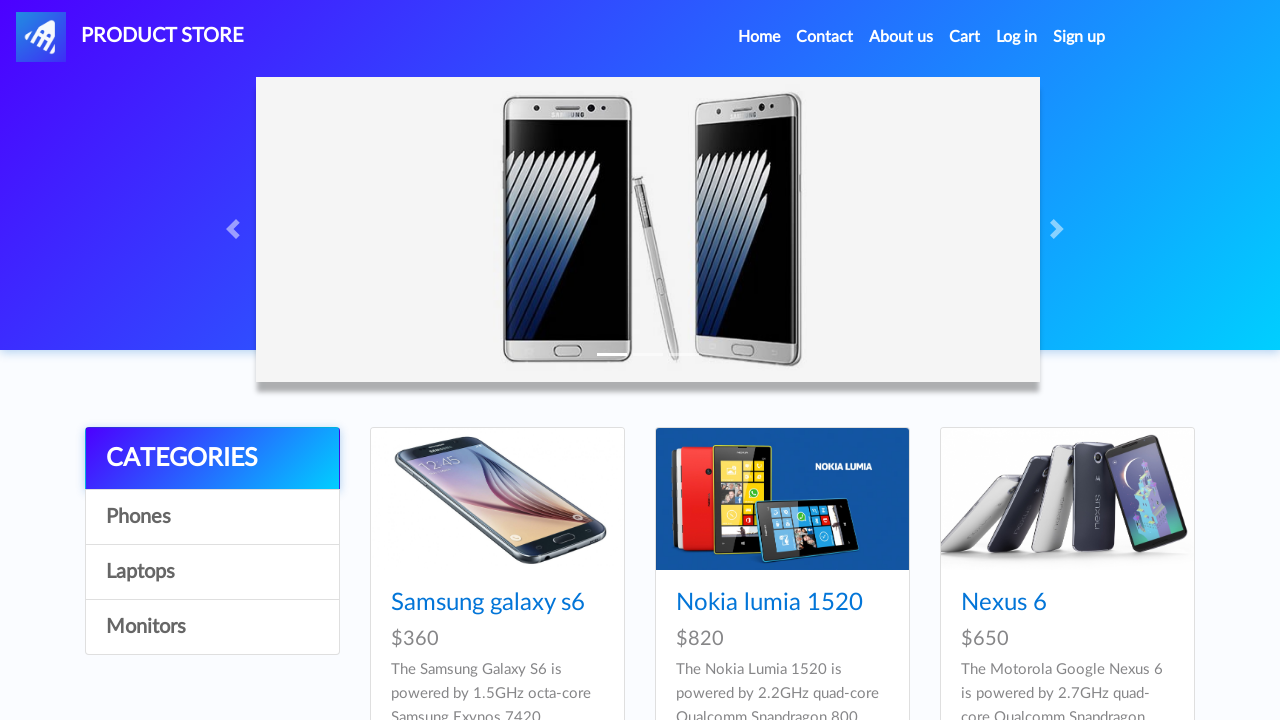

Opened product in new tab via Ctrl+click at (488, 603) on xpath=//*[@href="prod.html?idp_=1" and @class="hrefch"]
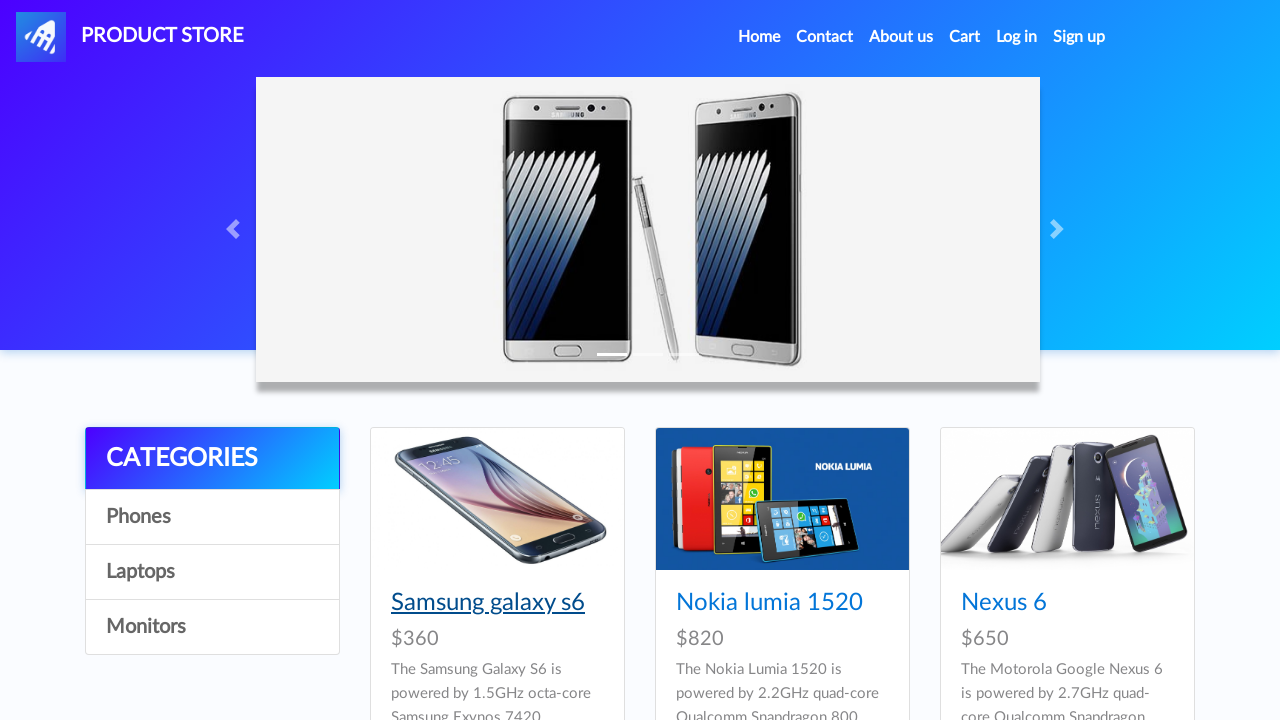

New product tab obtained
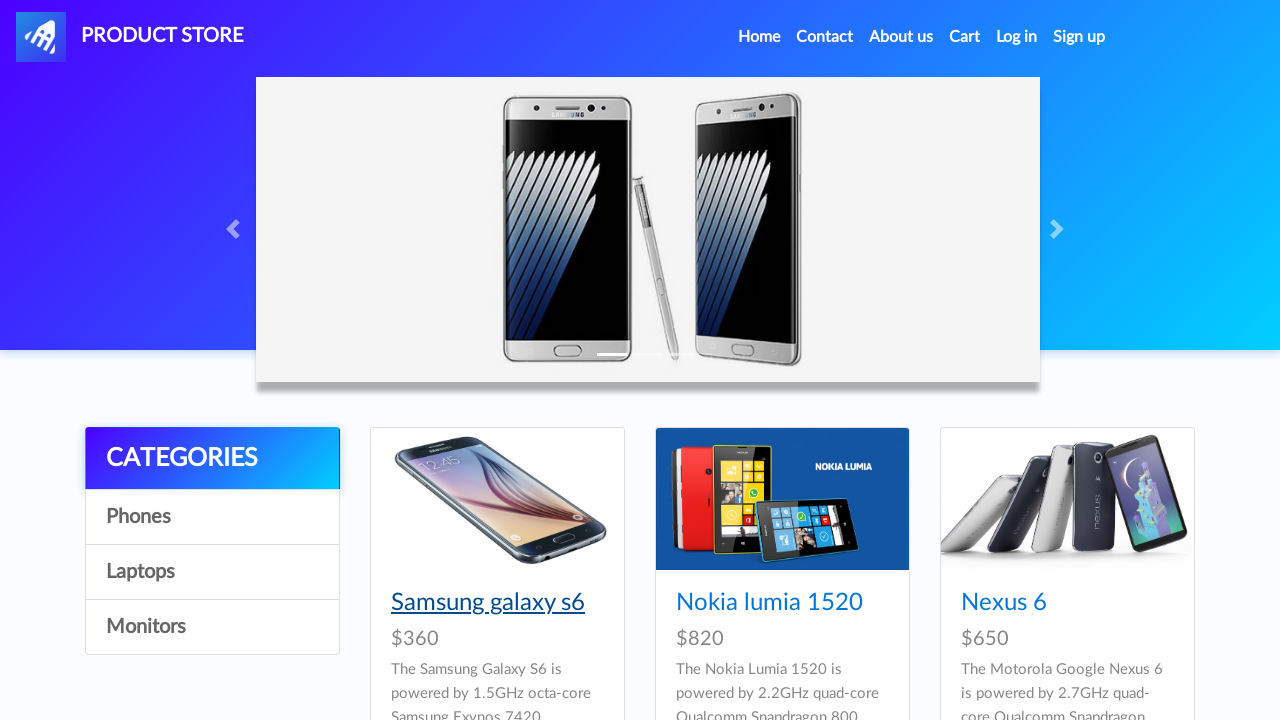

New product page fully loaded
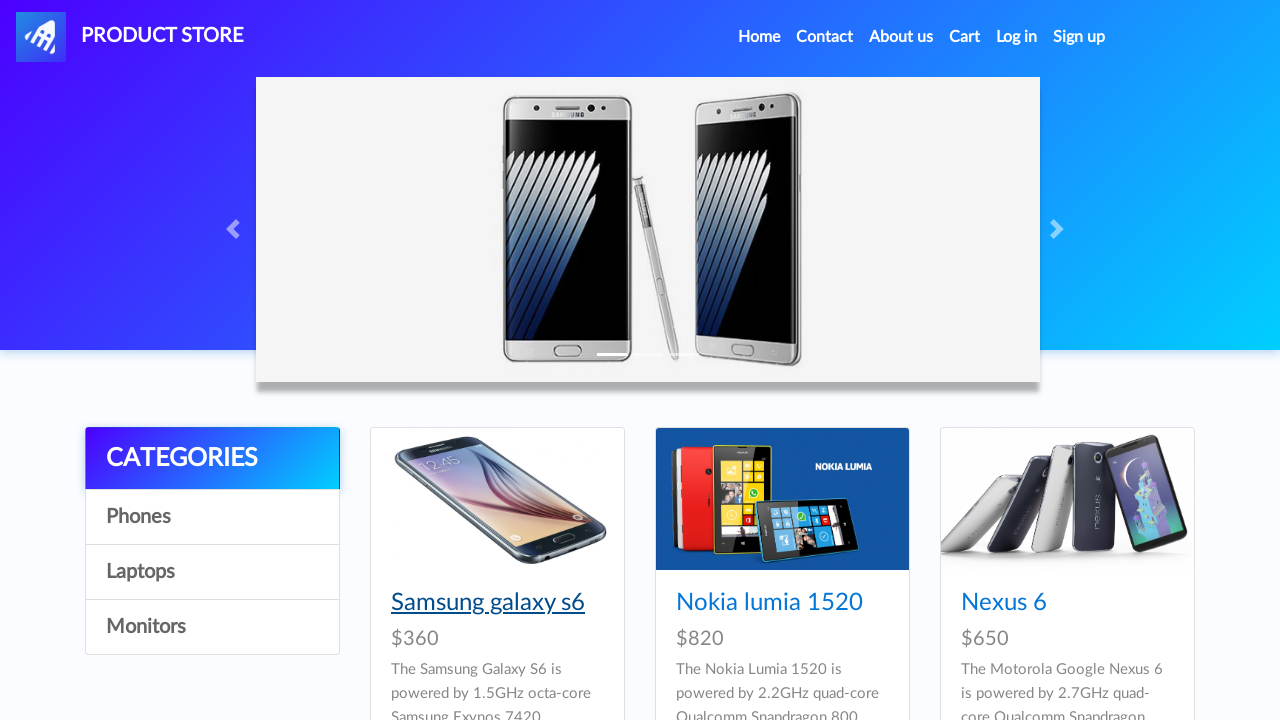

Add to cart button selector appeared
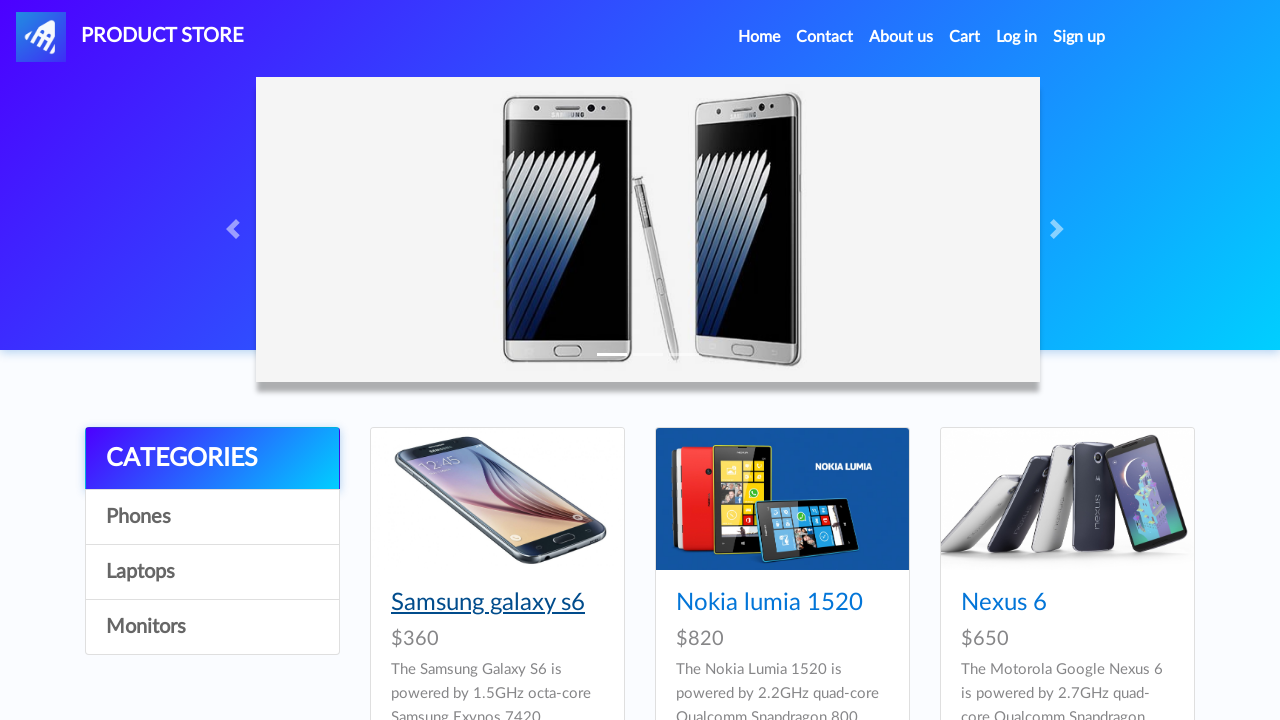

Clicked 'Add to cart' button at (610, 440) on .btn-success
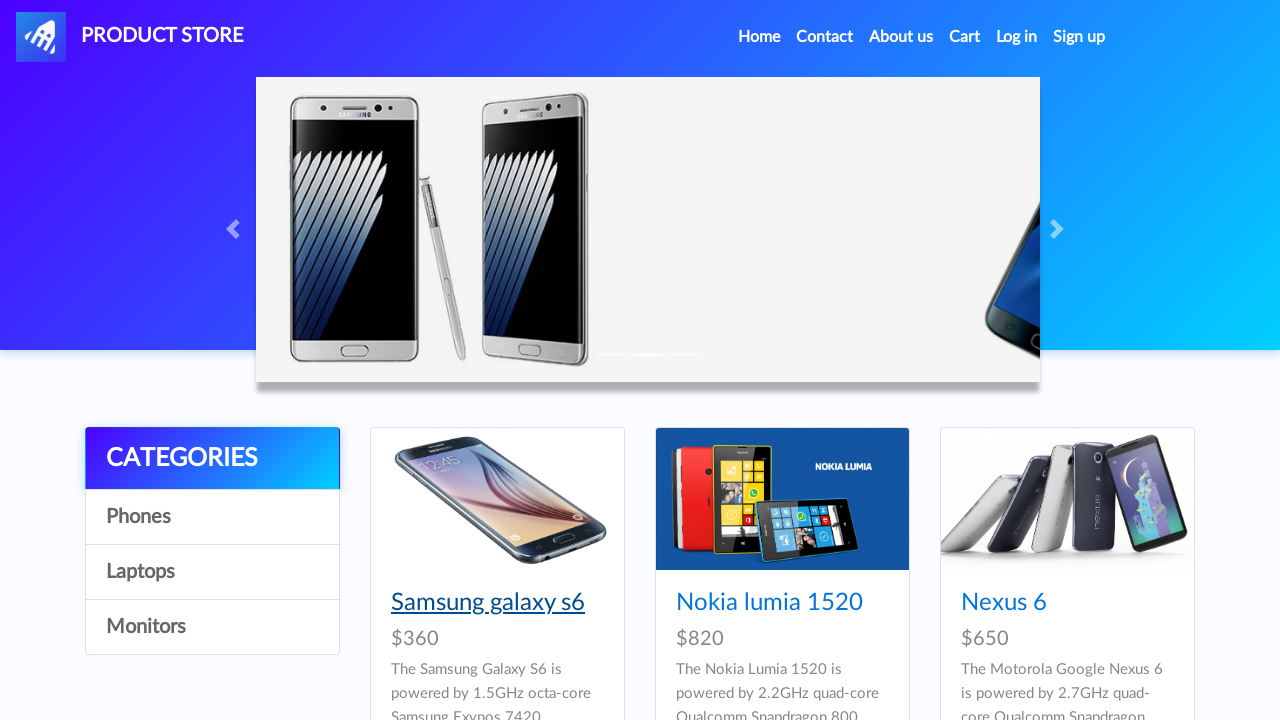

Set up dialog handler to accept confirmation
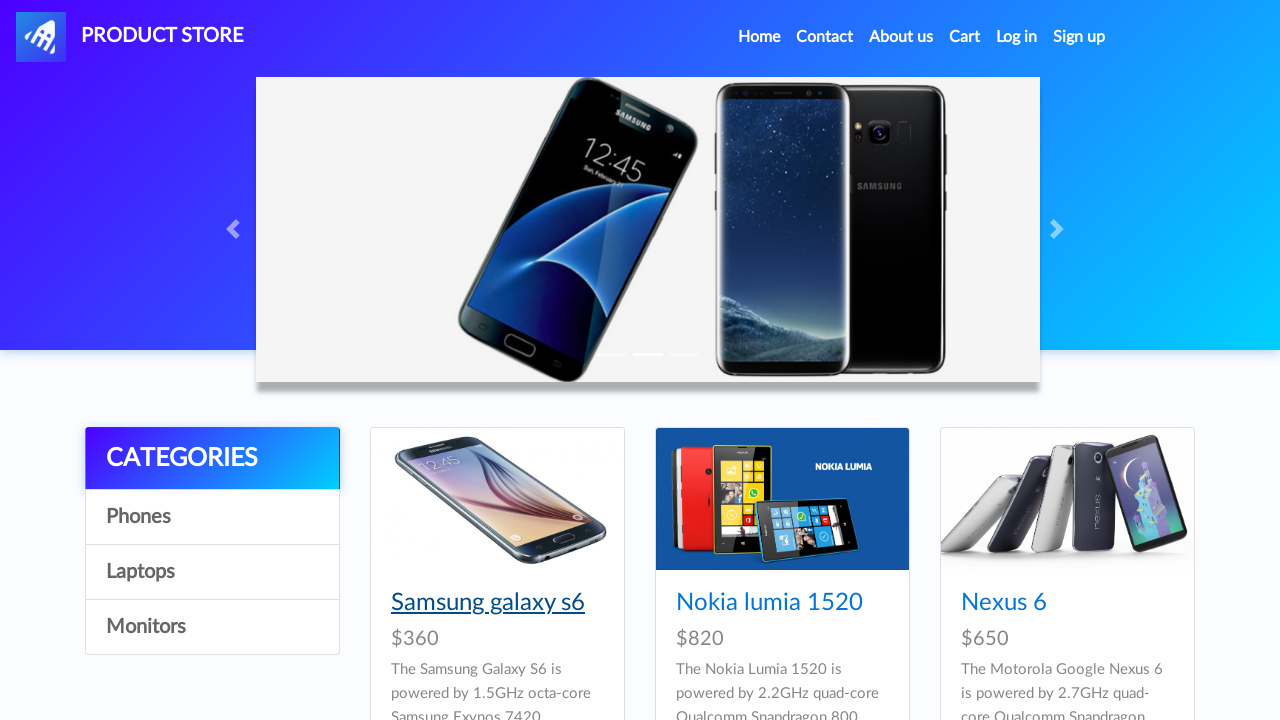

Waited 1000ms for alert confirmation to be processed
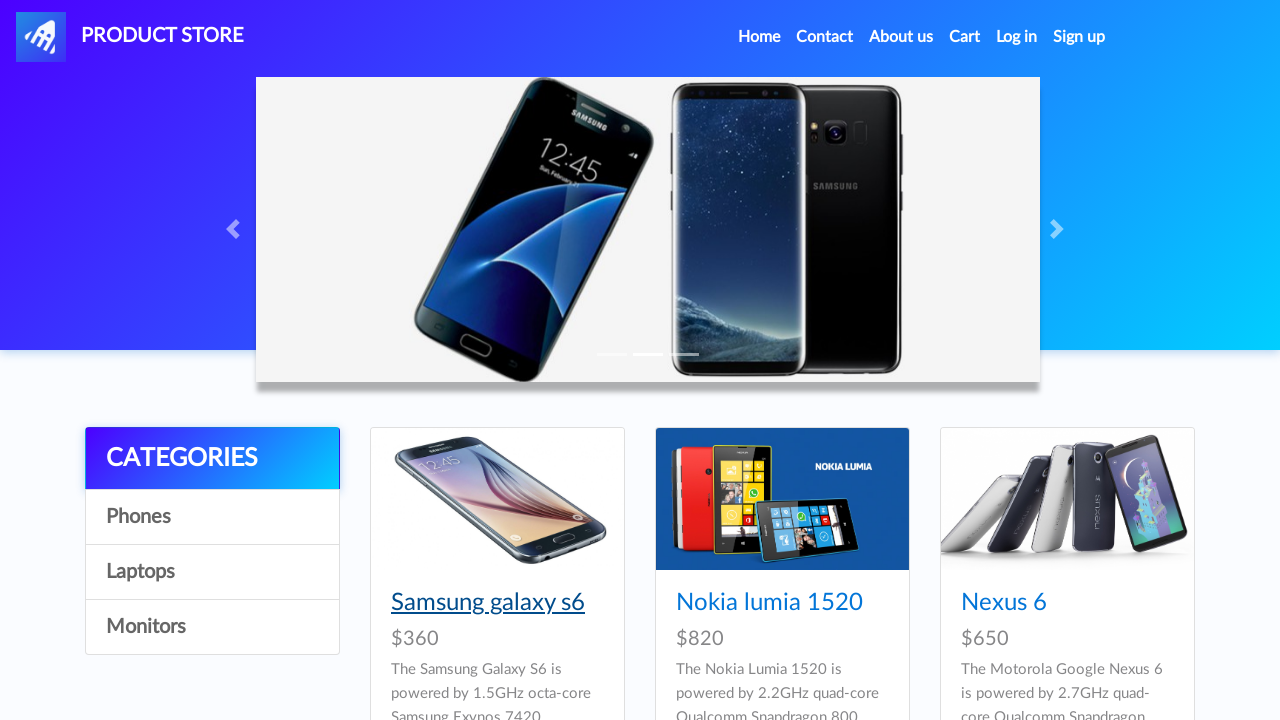

Closed product tab
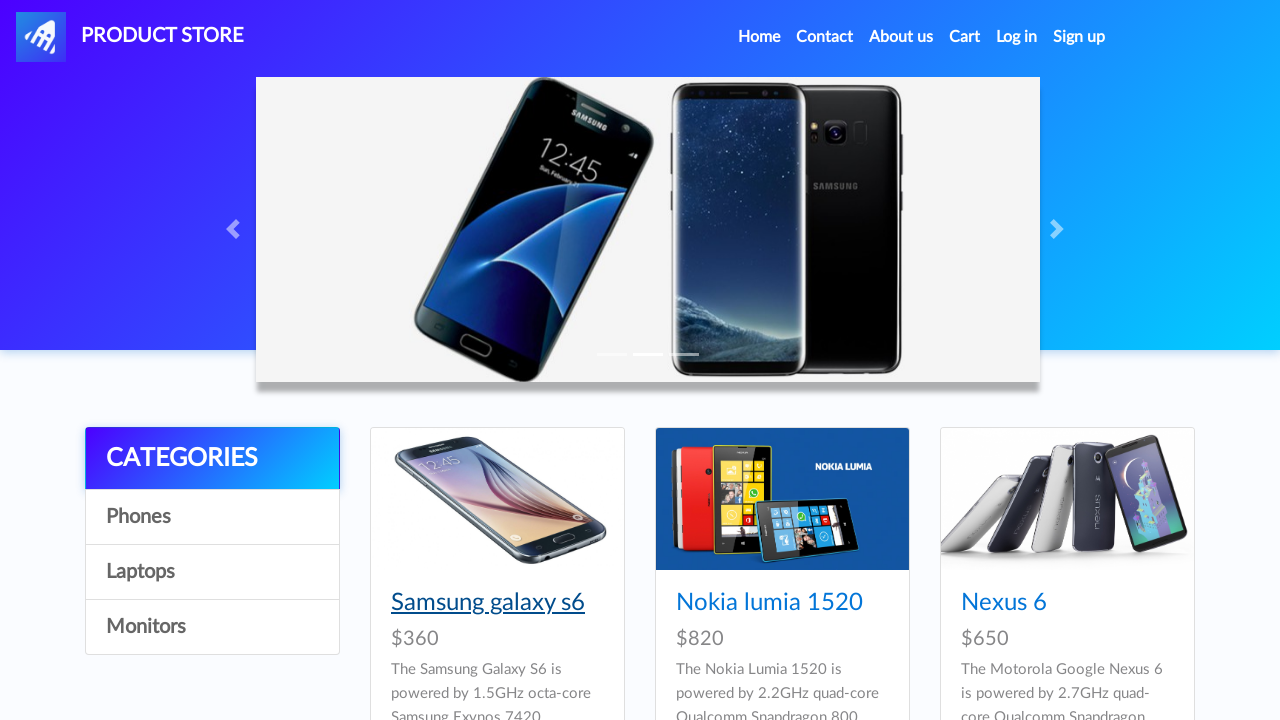

Clicked cart link to navigate to shopping cart at (965, 37) on #cartur
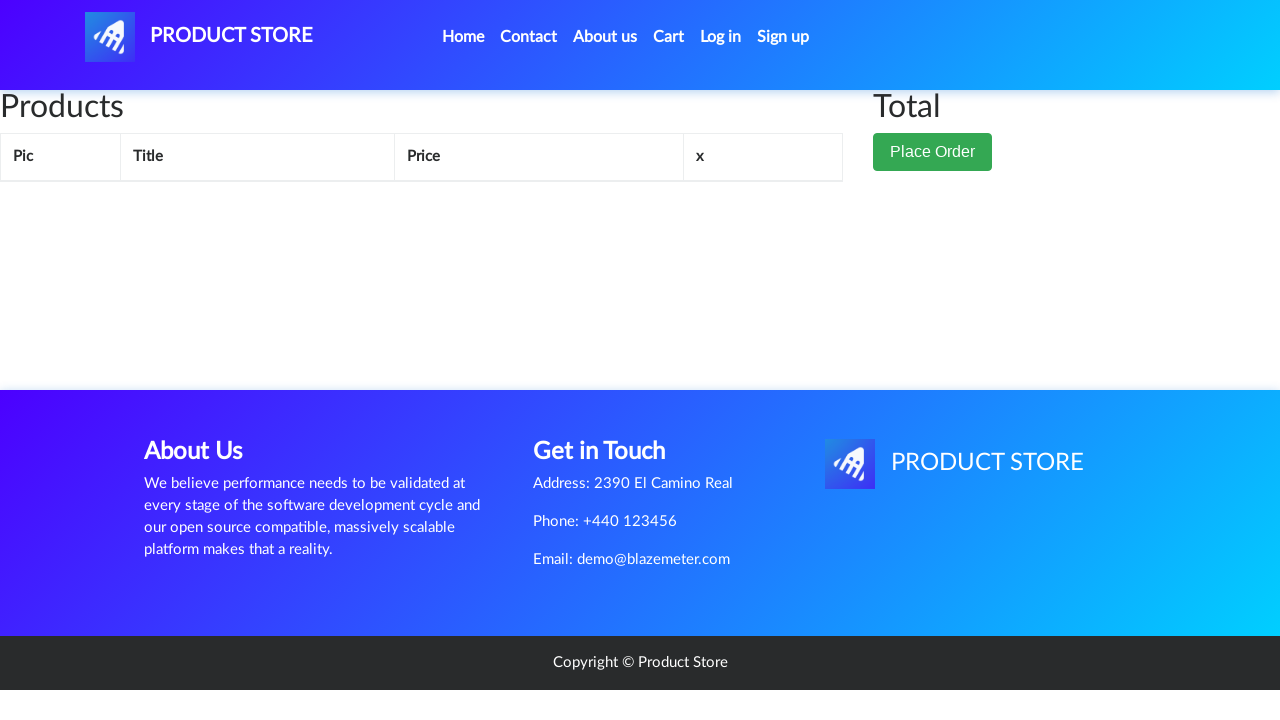

Cart page loaded with success indicator
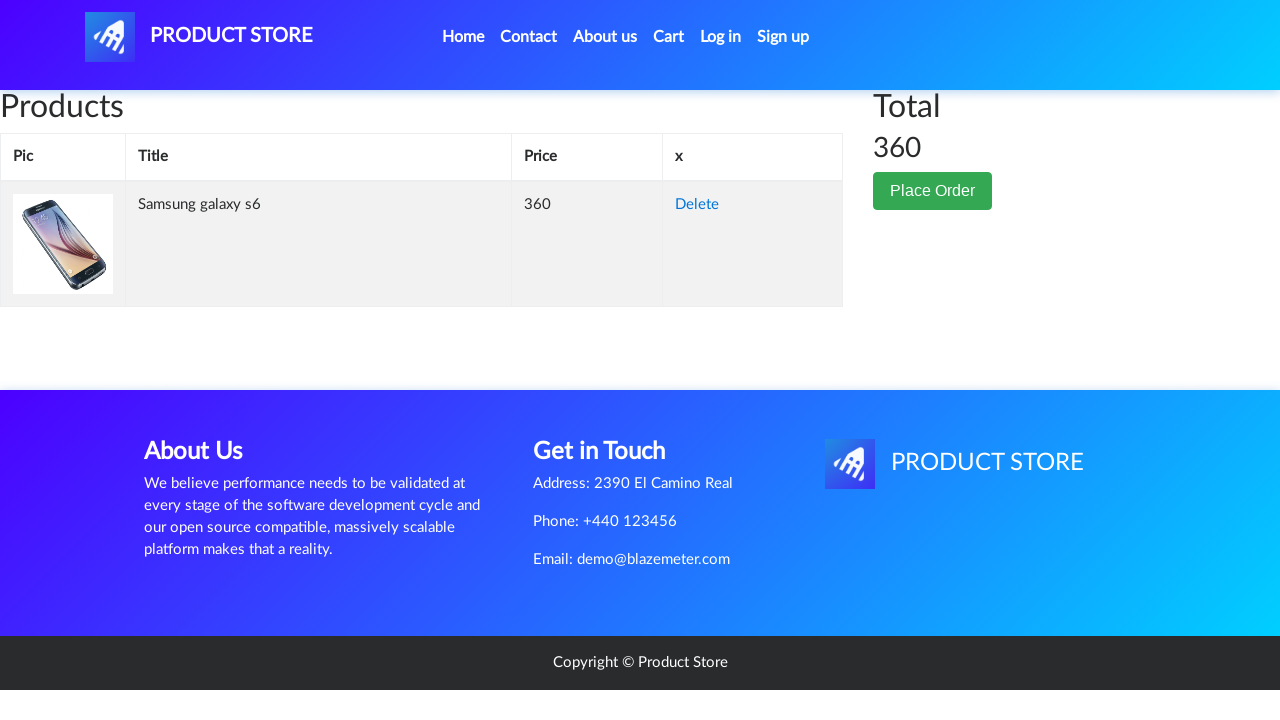

Retrieved product name from cart: Samsung galaxy s6
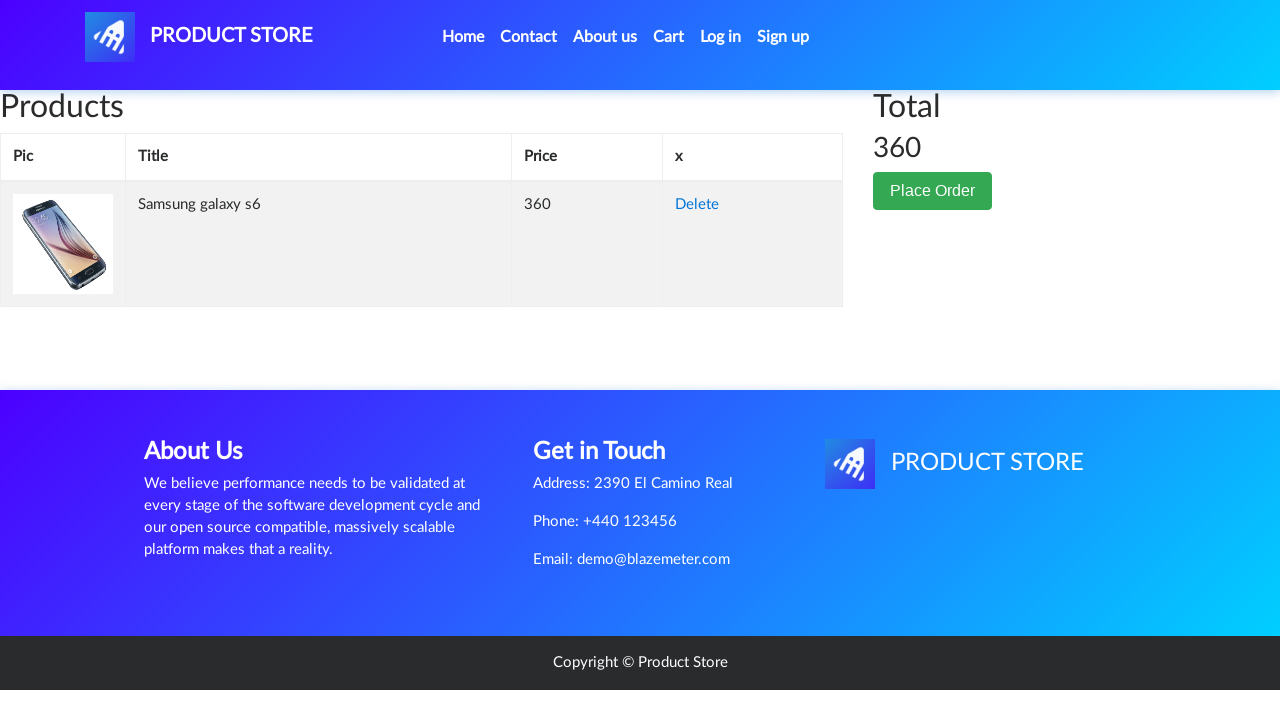

Assertion passed: product name in cart matches selected product
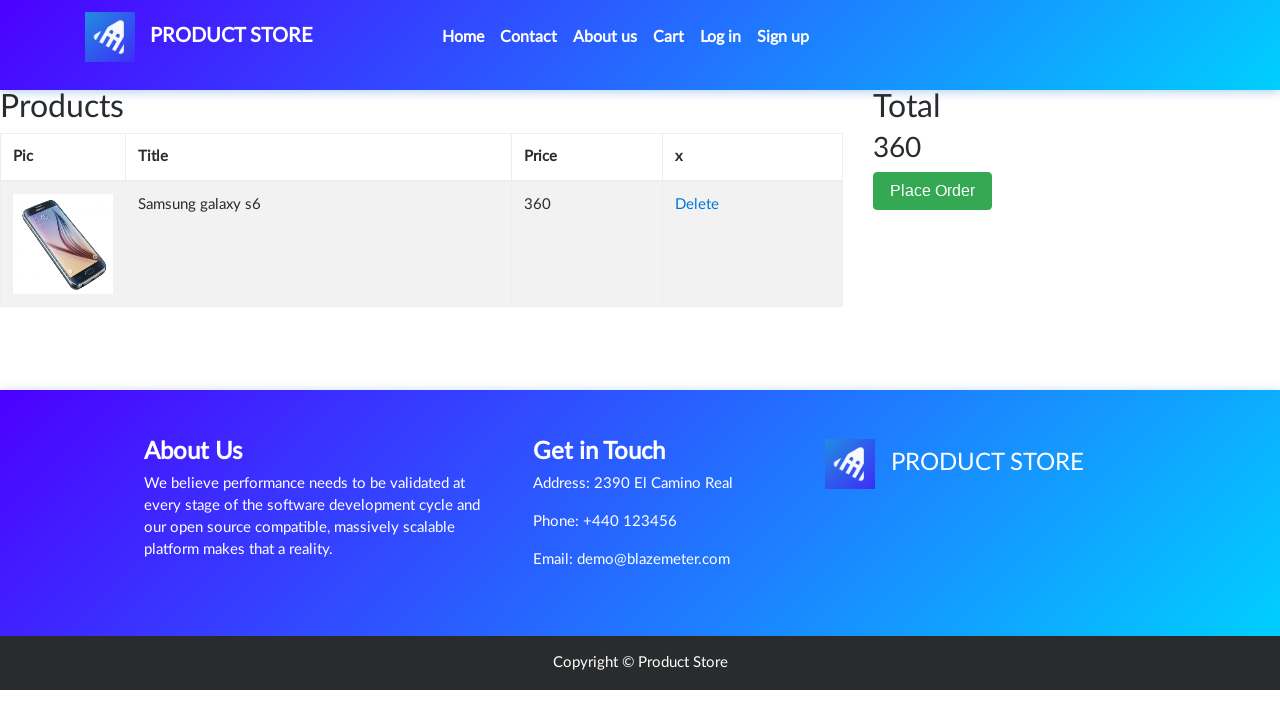

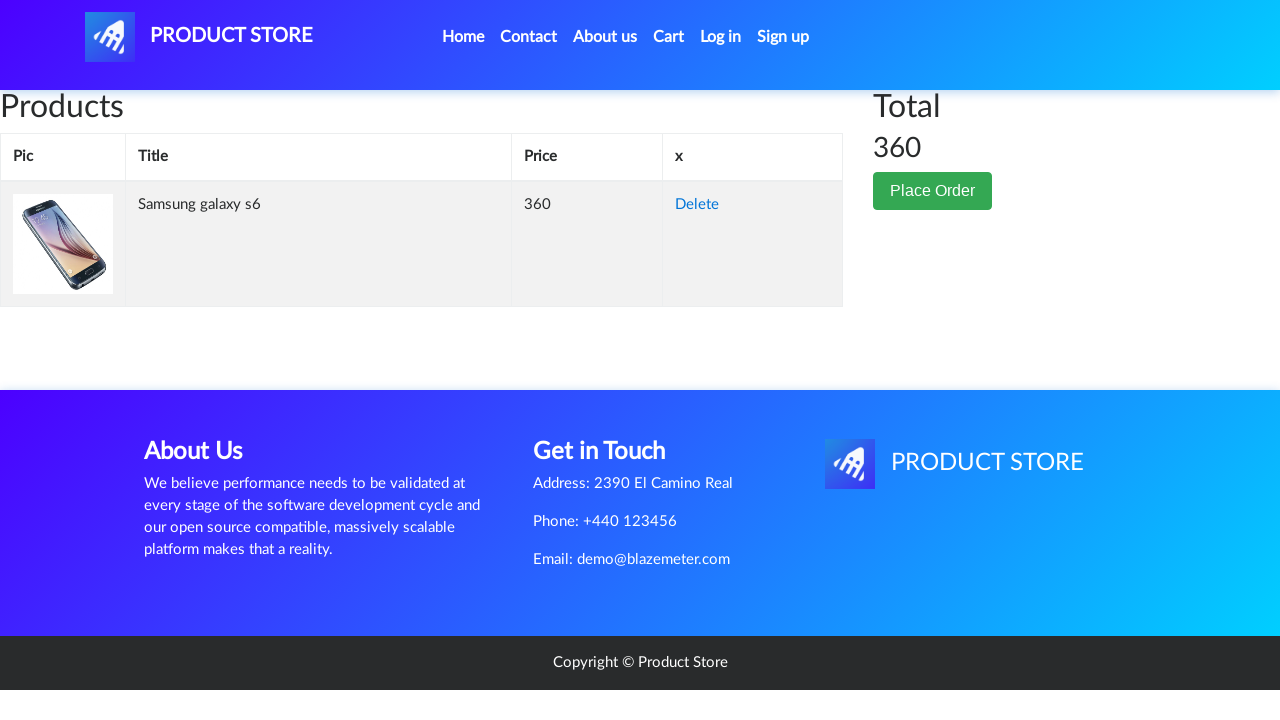